Tests the revertable drag and drop functionality where the dragged element returns to its original position after being dropped.

Starting URL: https://demoqa.com/droppable

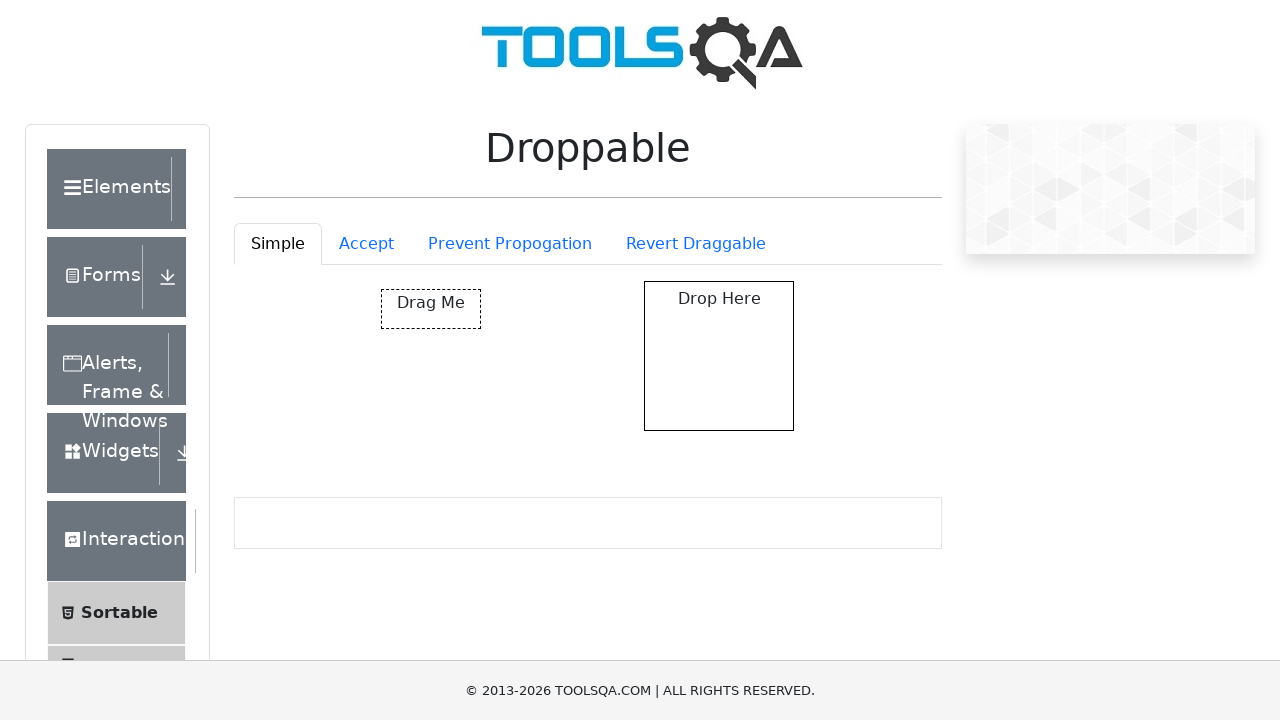

Navigated to droppable demo page
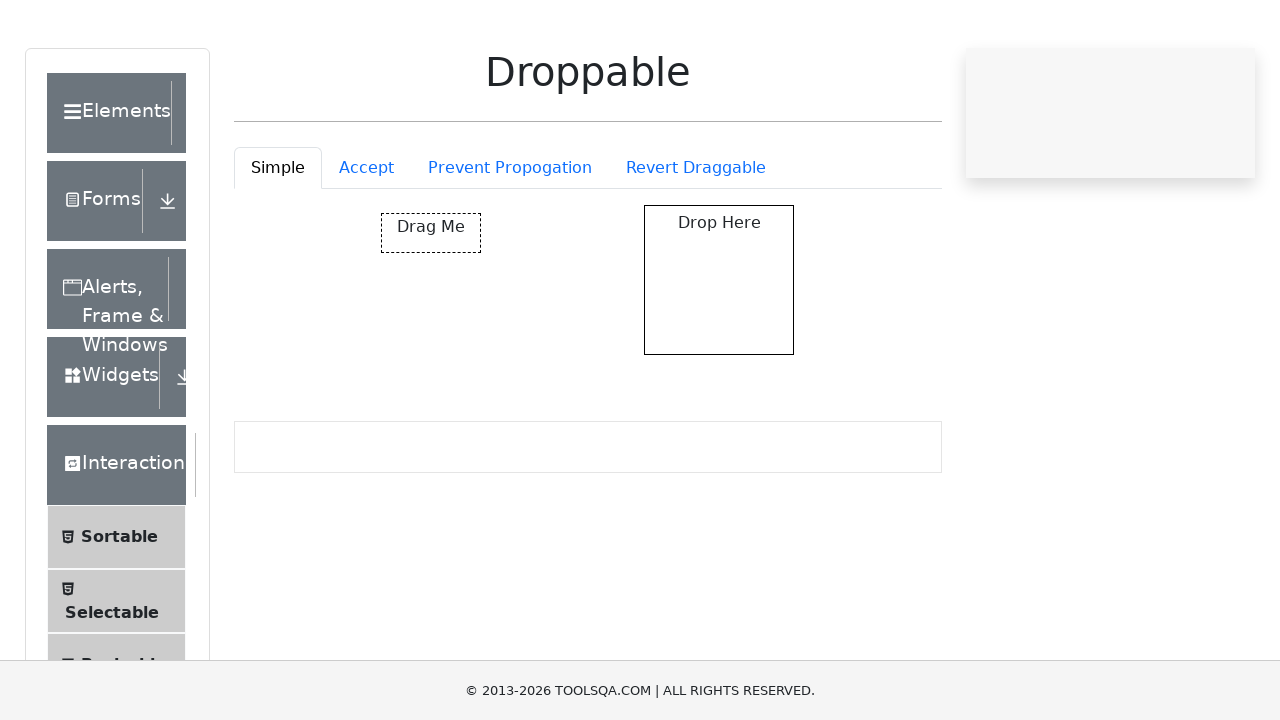

Clicked on the 'Revert Draggable' tab at (696, 244) on #droppableExample-tab-revertable
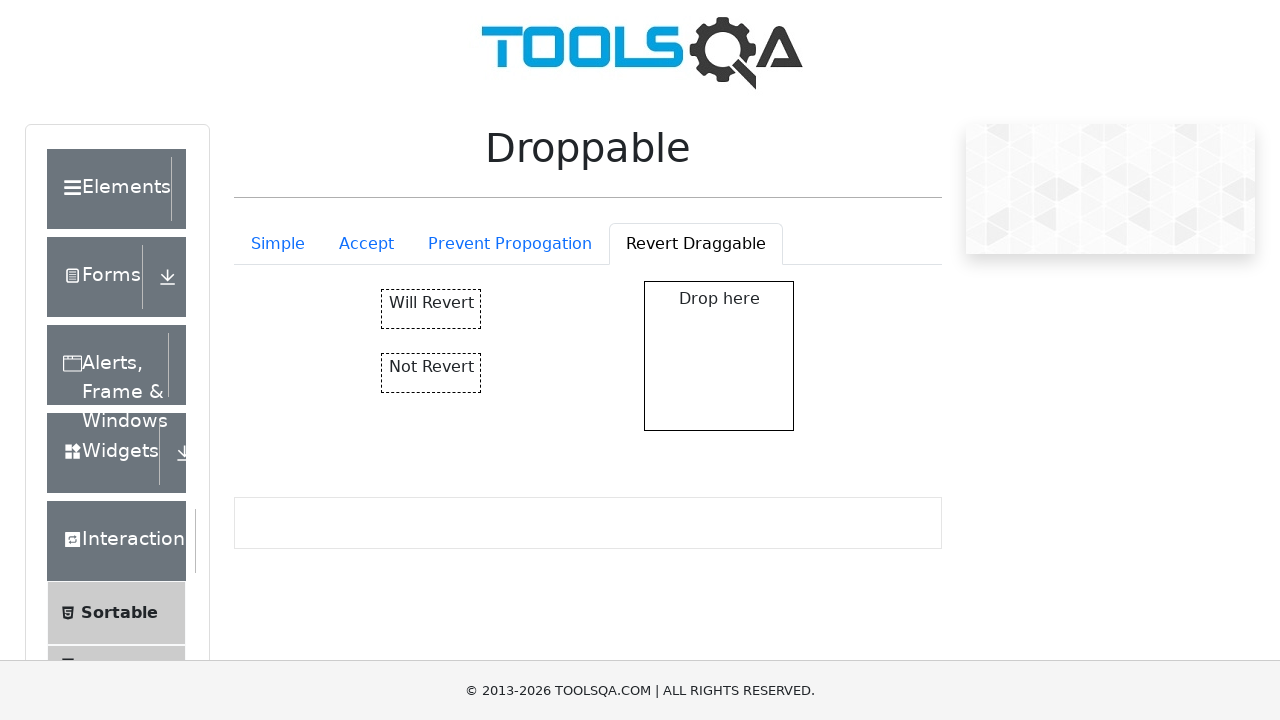

Revertable draggable element loaded
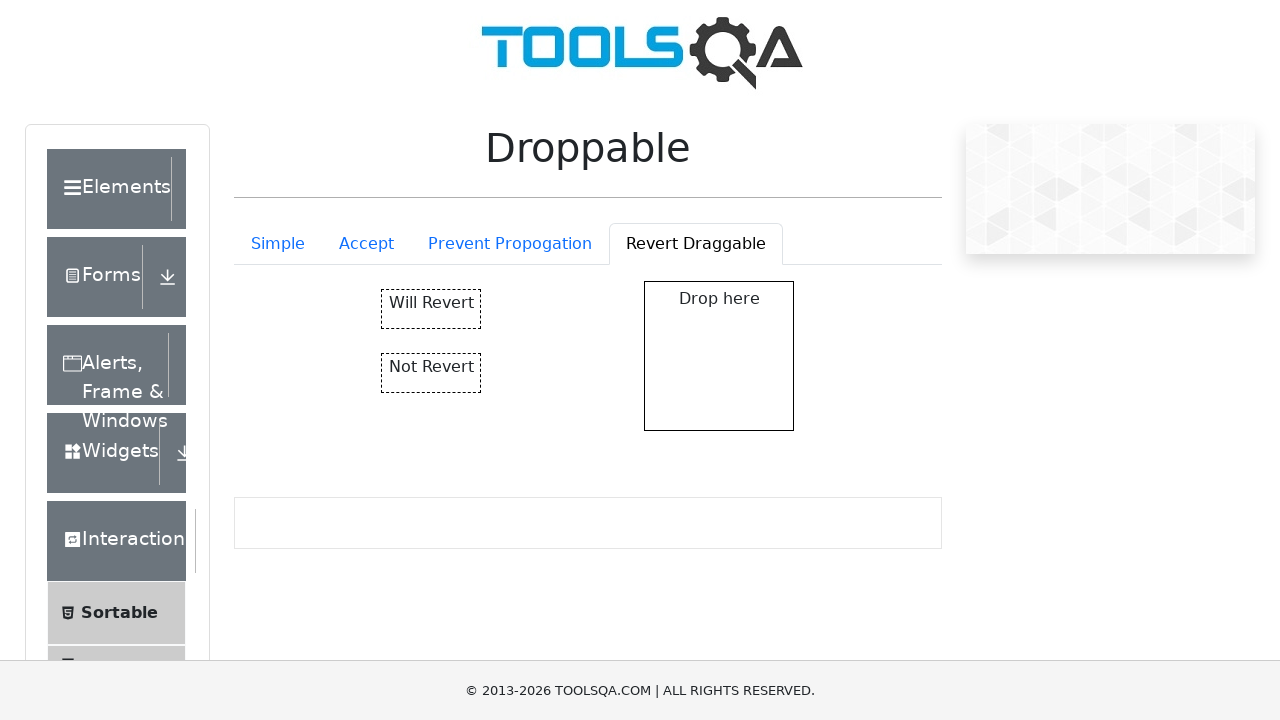

Located revertable draggable element and drop container
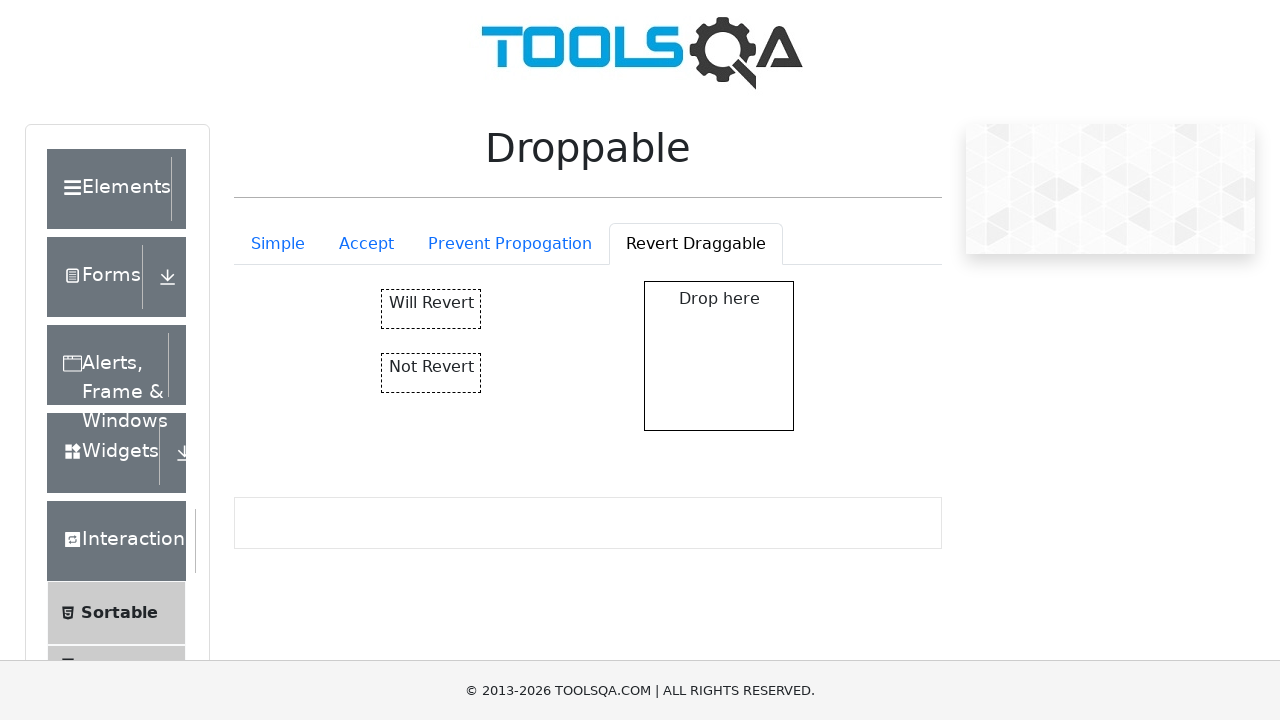

Dragged revertable element onto drop container at (719, 356)
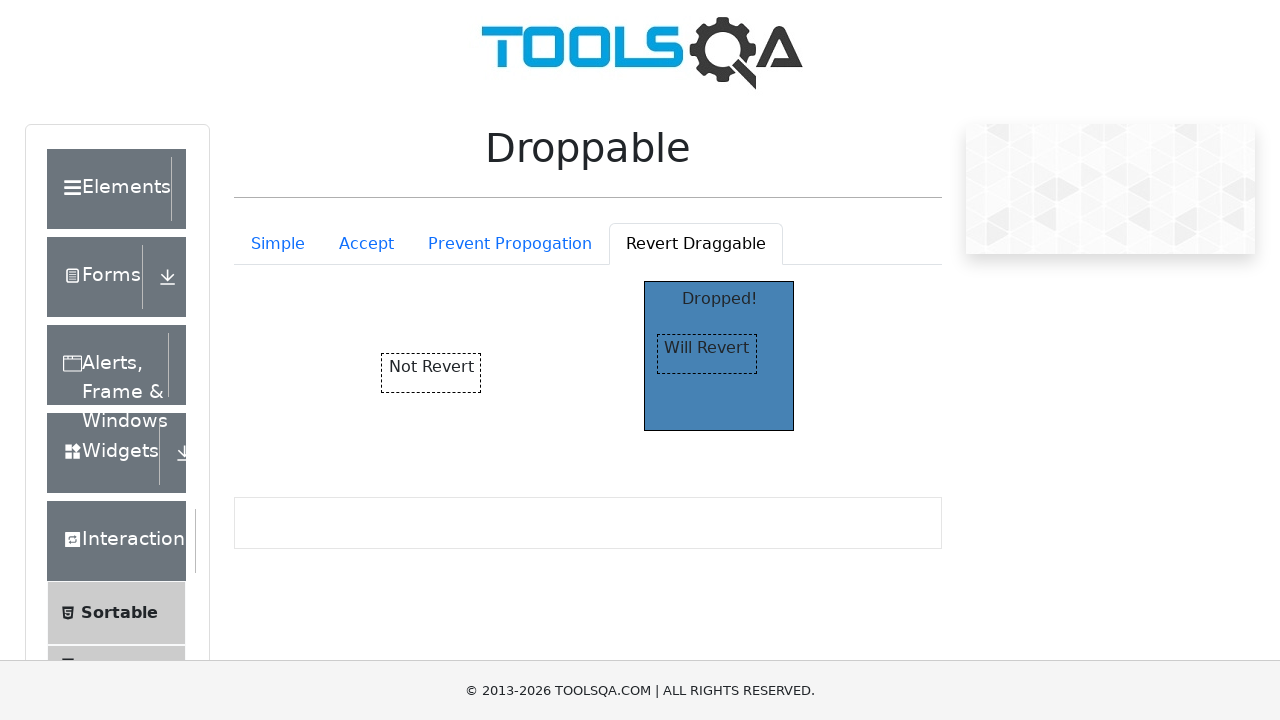

Waited for revert animation to complete - element returned to original position
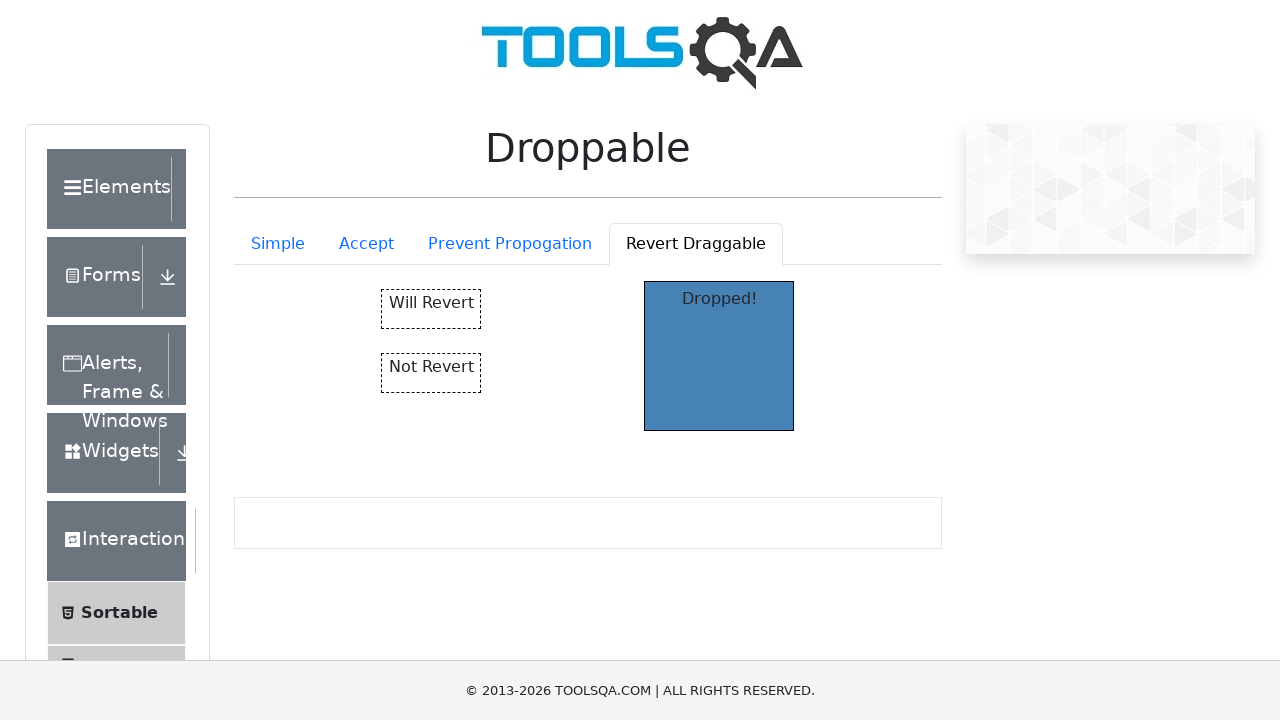

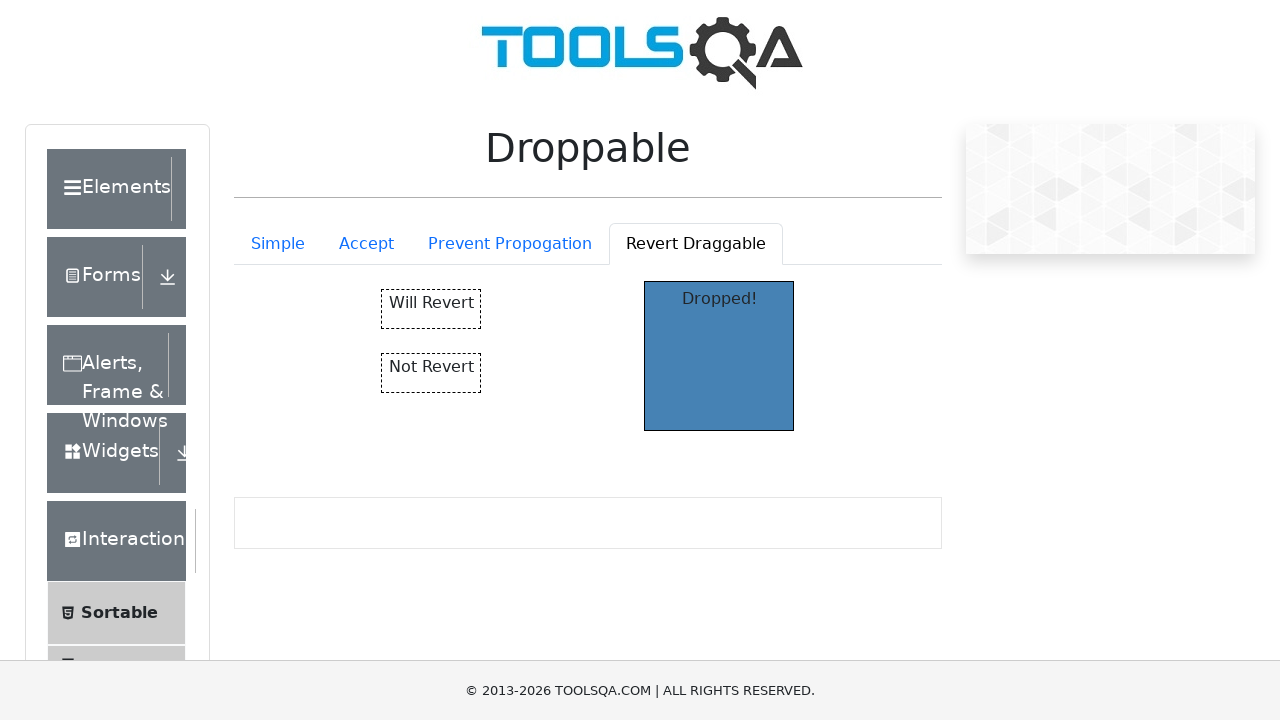